Tests checkbox functionality by checking if checkboxes are selected, and clicking them if they are not already selected to ensure both checkboxes end up in a selected state.

Starting URL: https://the-internet.herokuapp.com/checkboxes

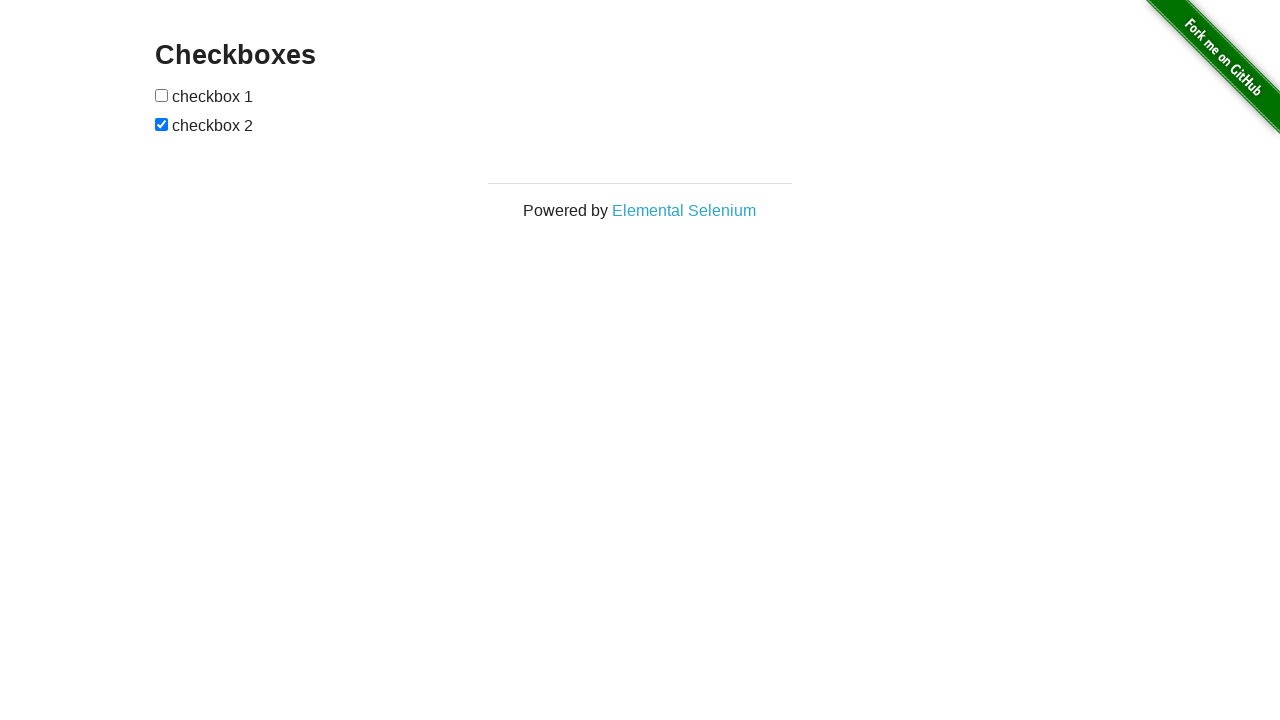

Navigated to checkboxes page
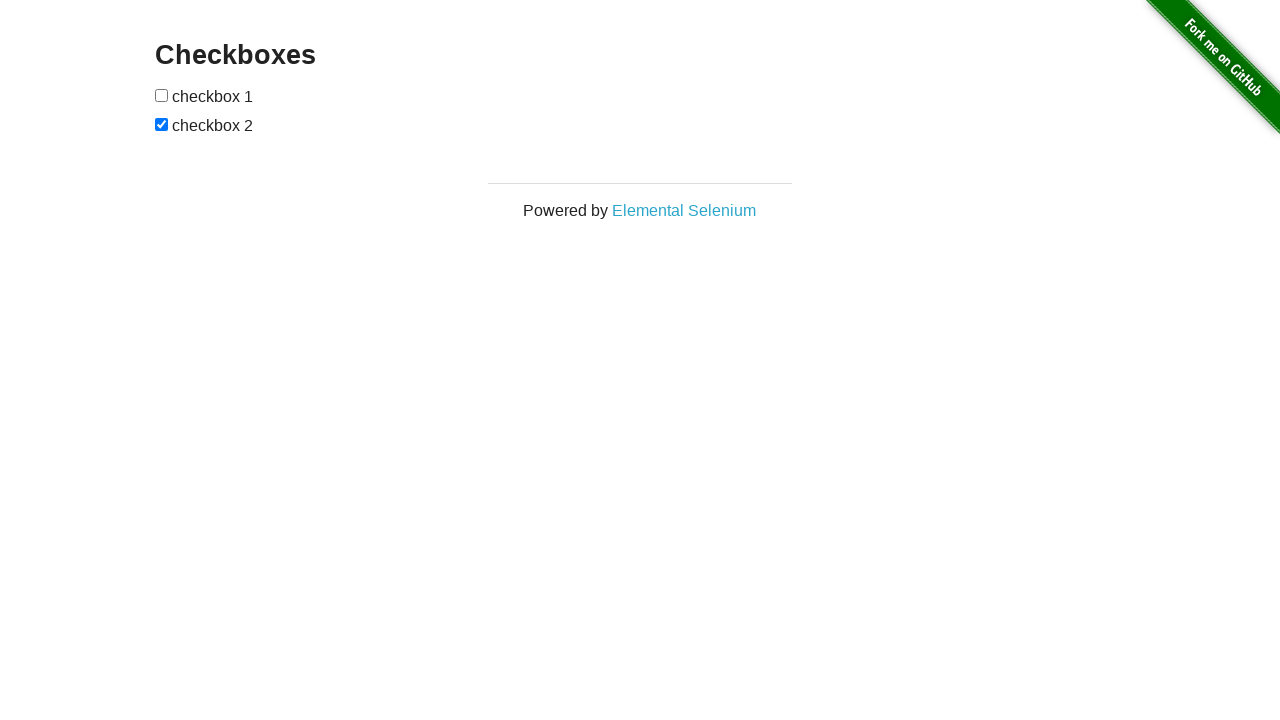

Located first checkbox
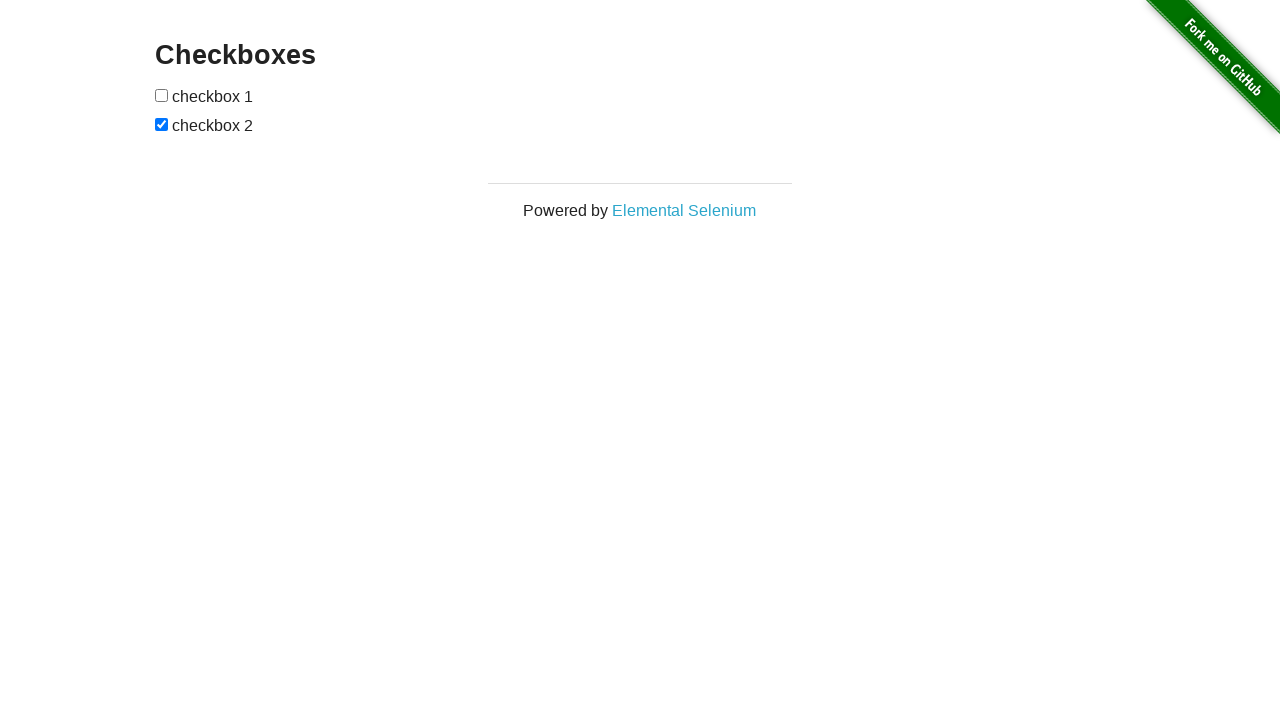

First checkbox is not checked
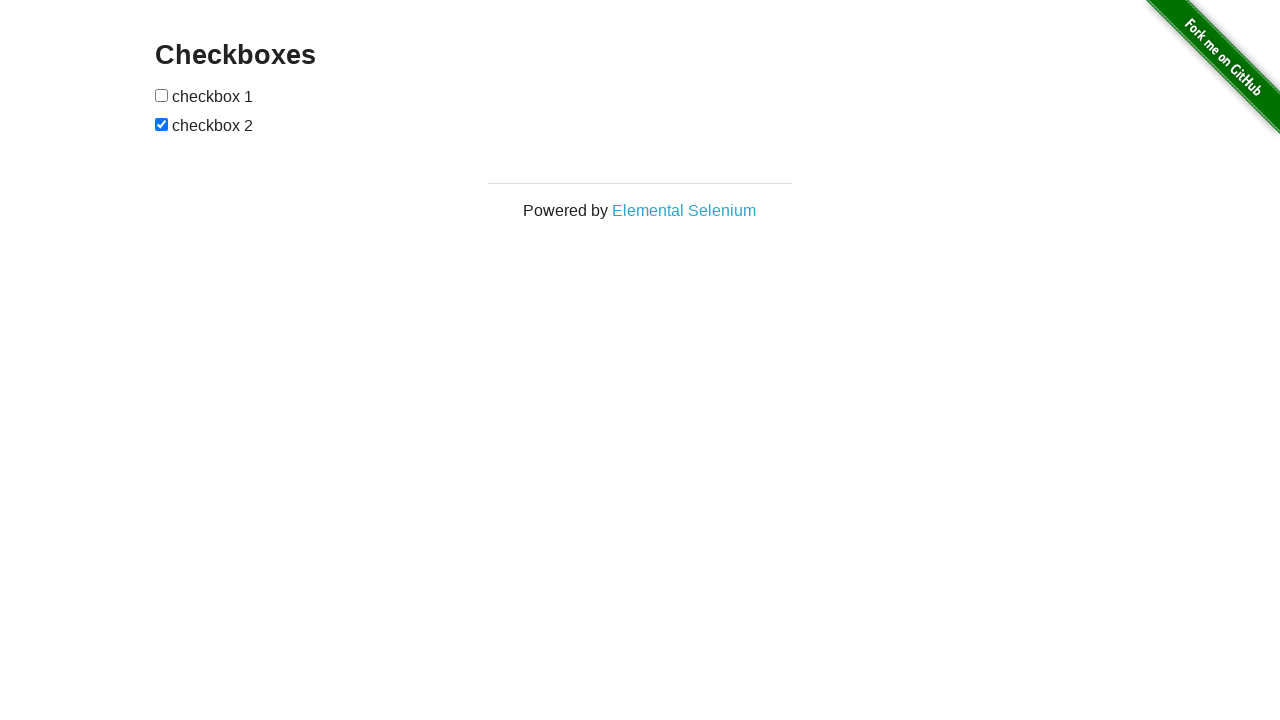

Clicked first checkbox to select it at (162, 95) on xpath=//*[@id='checkboxes']/input[1]
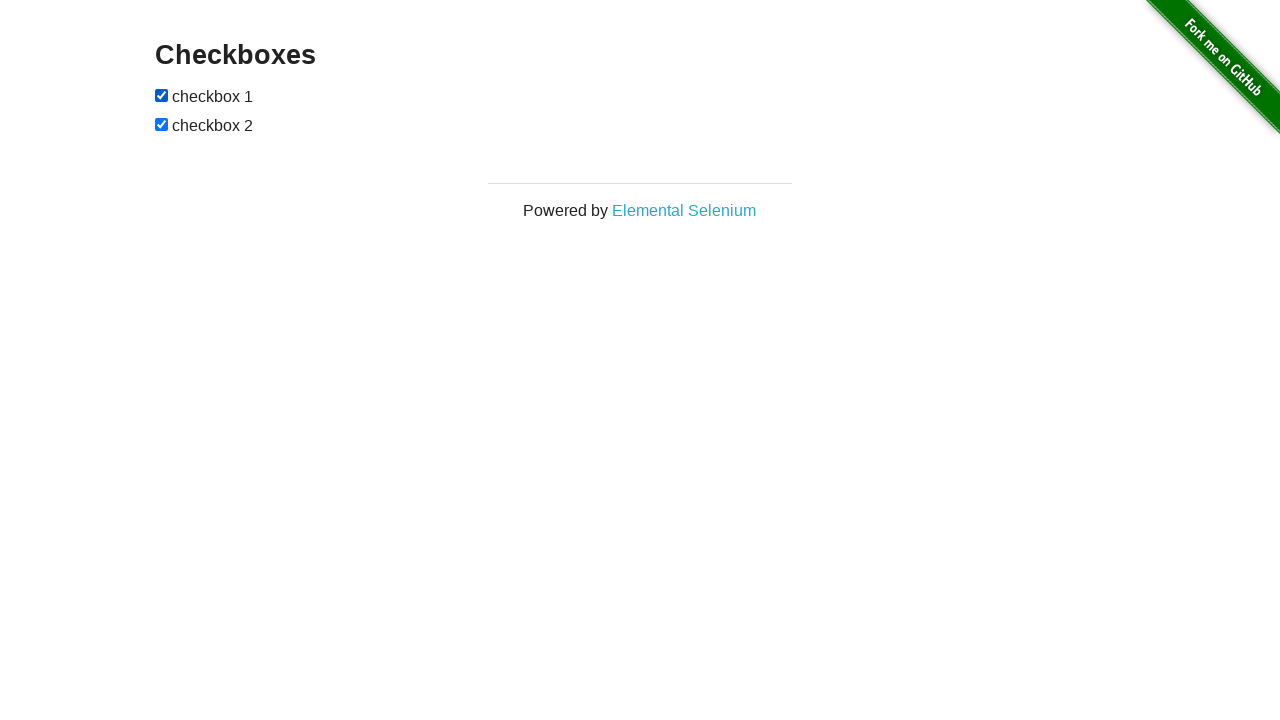

Located second checkbox
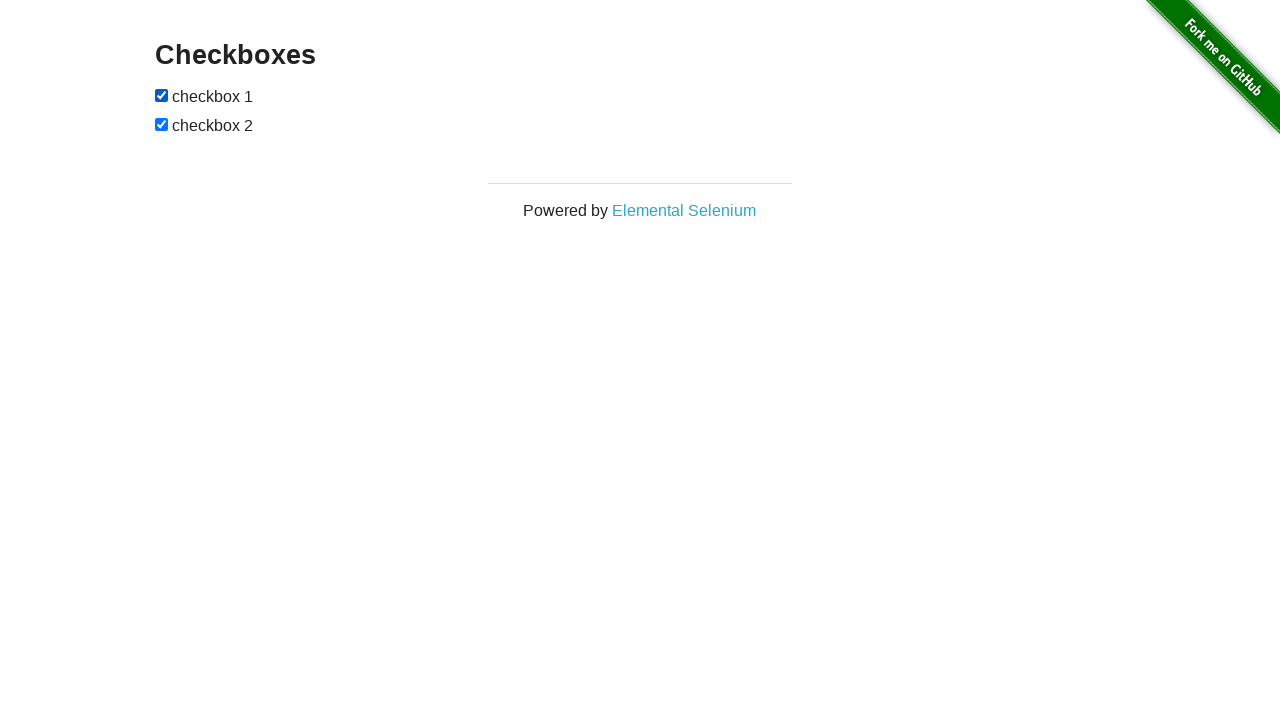

Second checkbox is already checked
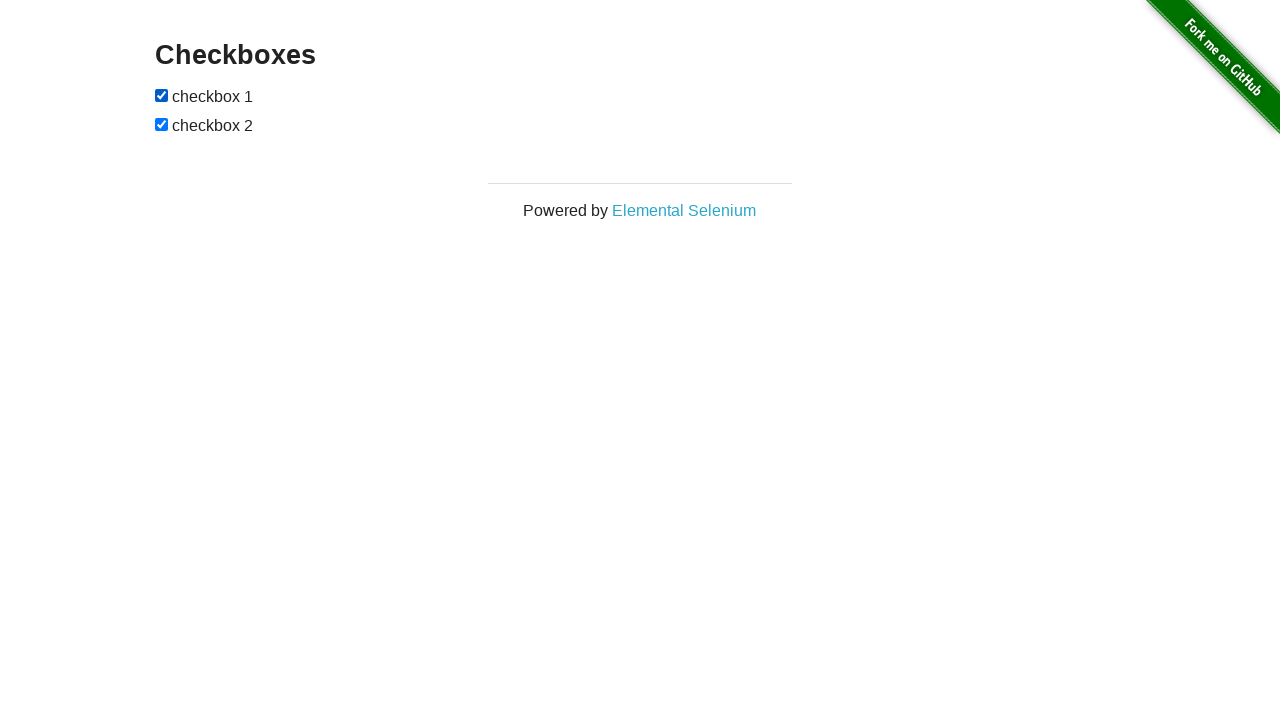

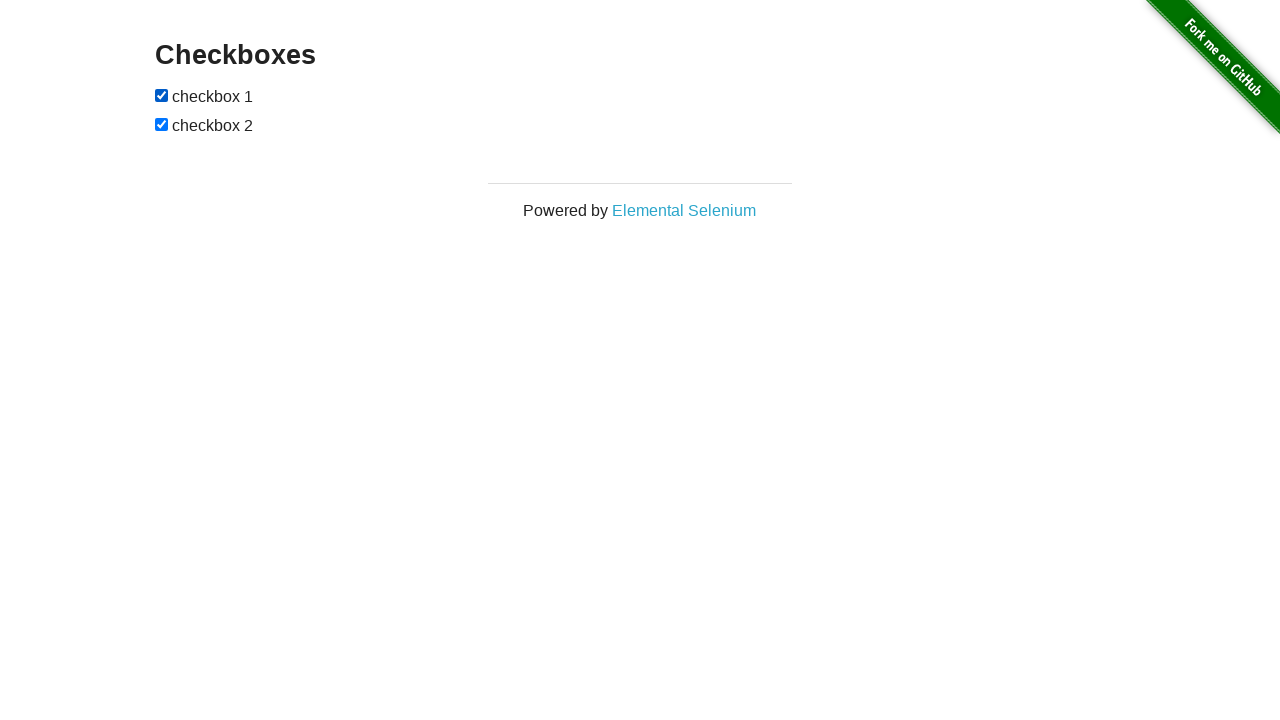